Clicks the "View Offers" button and verifies that a dialog/banner opens

Starting URL: https://razoredge.vercel.app/

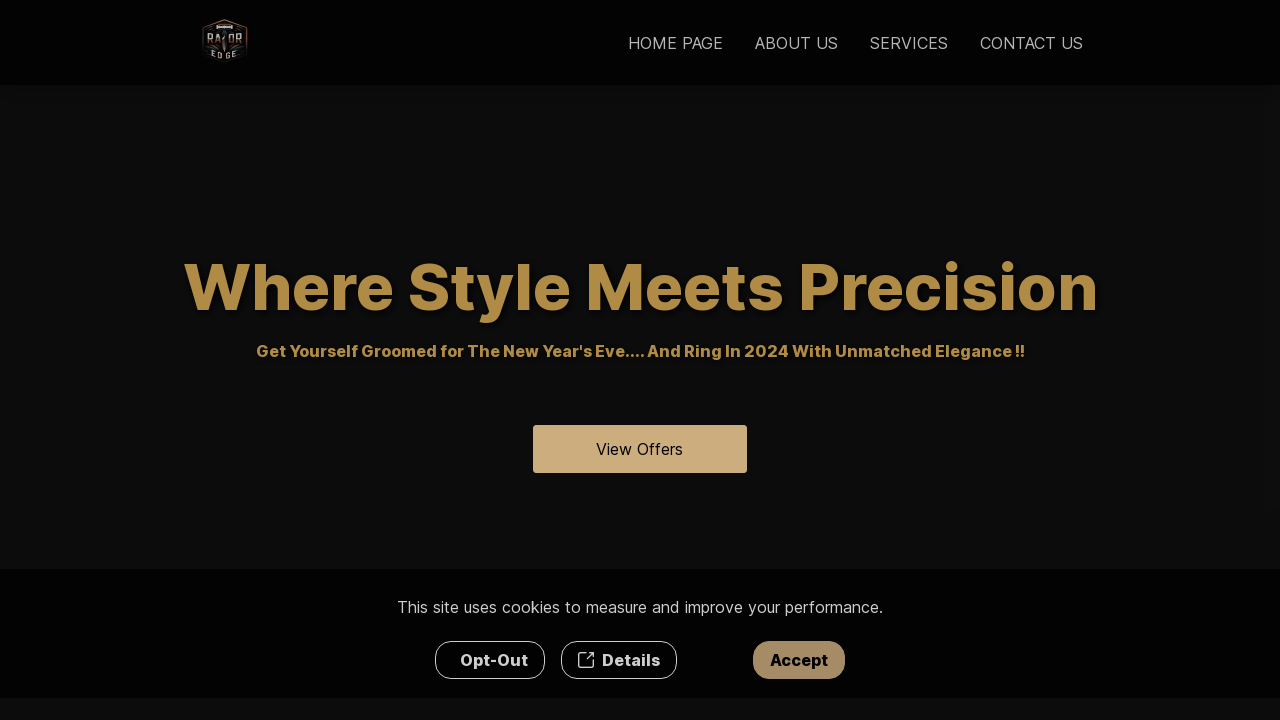

Waited for 'View Offers' button to load
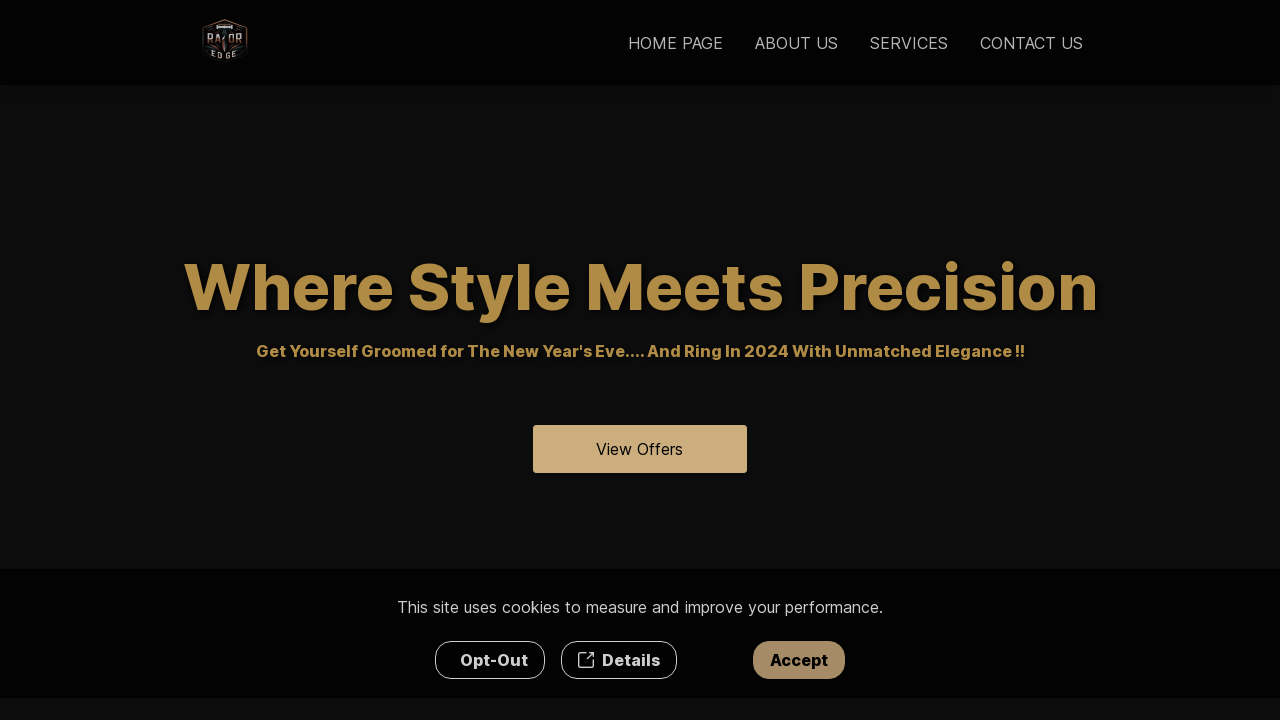

Clicked the 'View Offers' button at (640, 448) on #offerButton
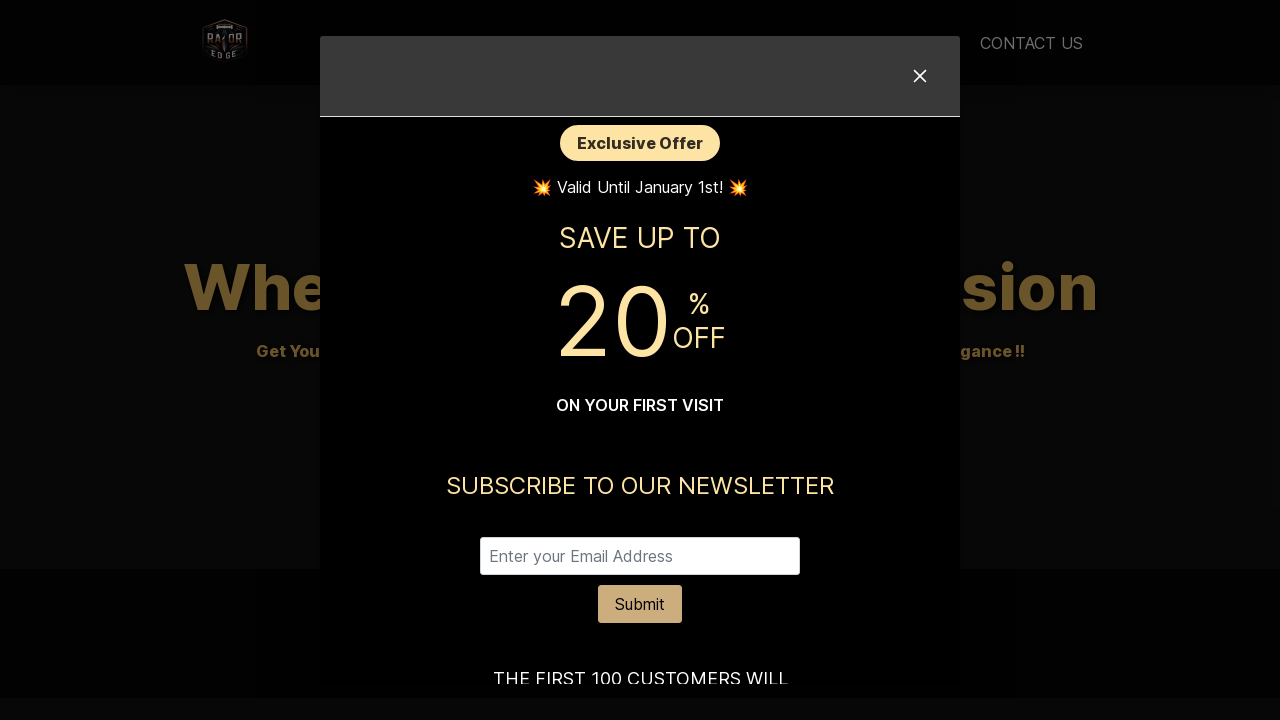

Waited for dialog/banner to appear and become visible
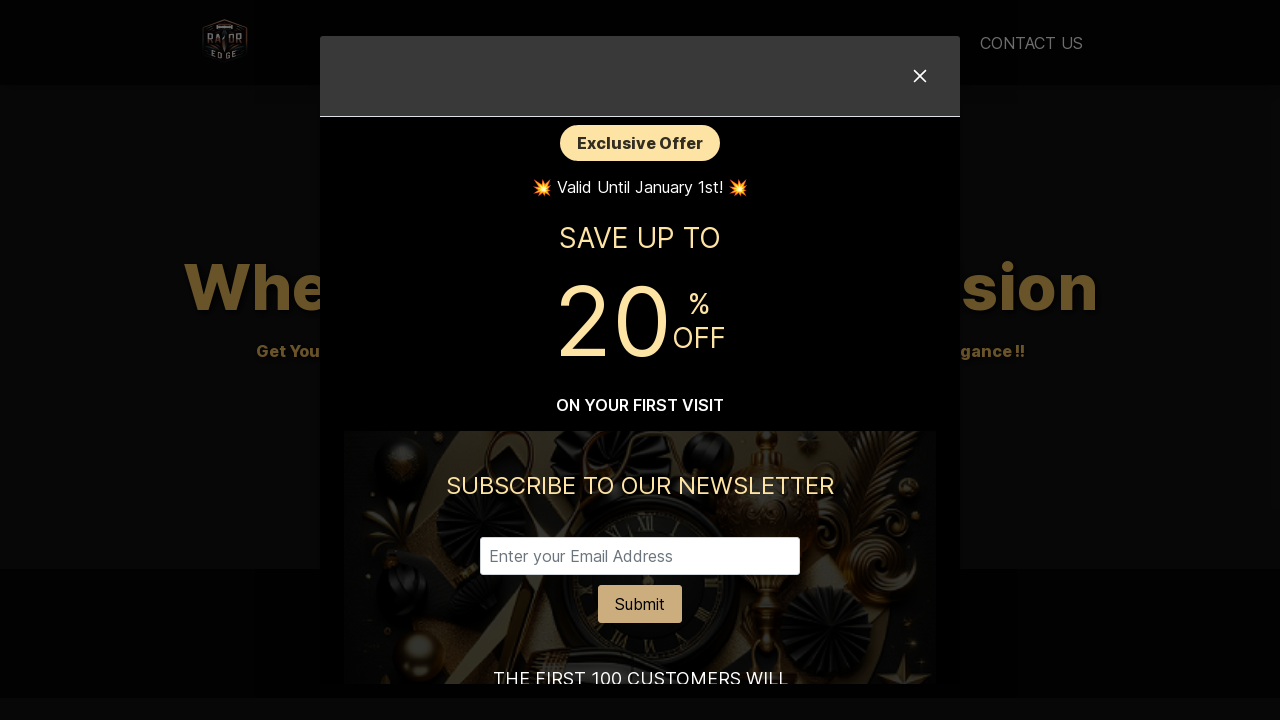

Verified that the dialog/banner is visible
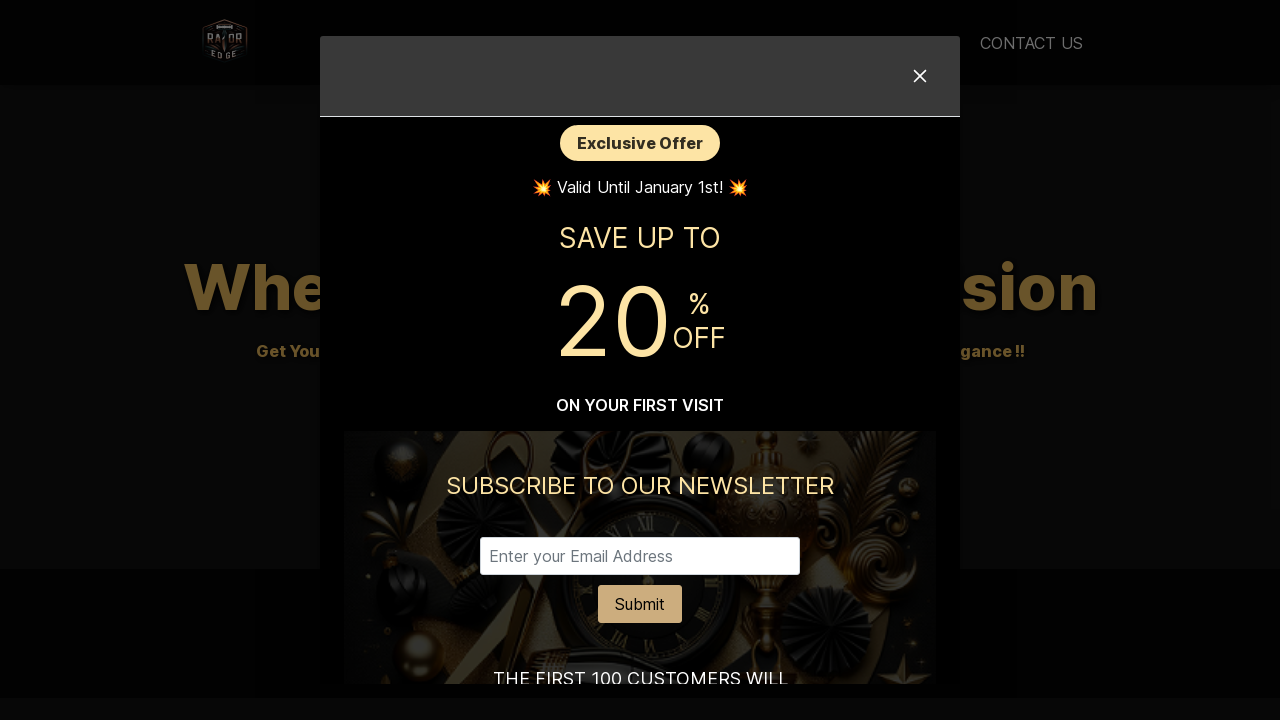

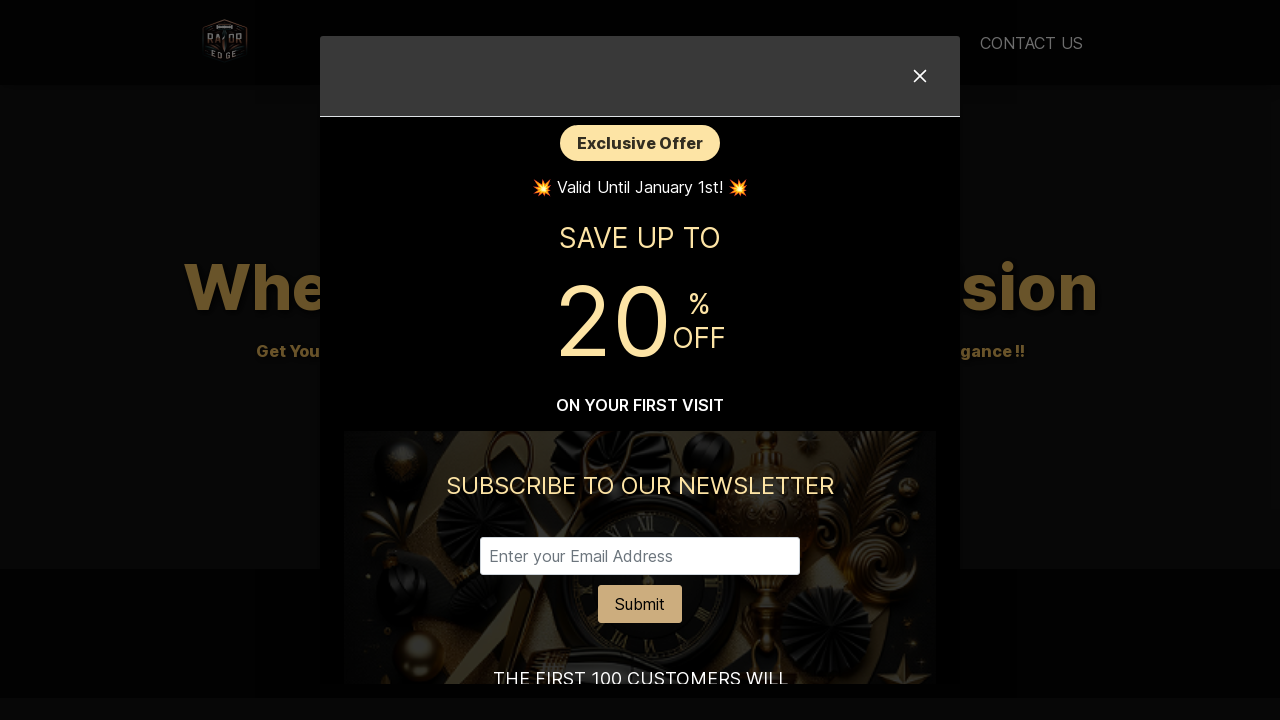